Tests visiting a financial data page to obtain cookies, then navigates to a specific data page with those cookies

Starting URL: http://q.10jqka.com.cn/xsb/

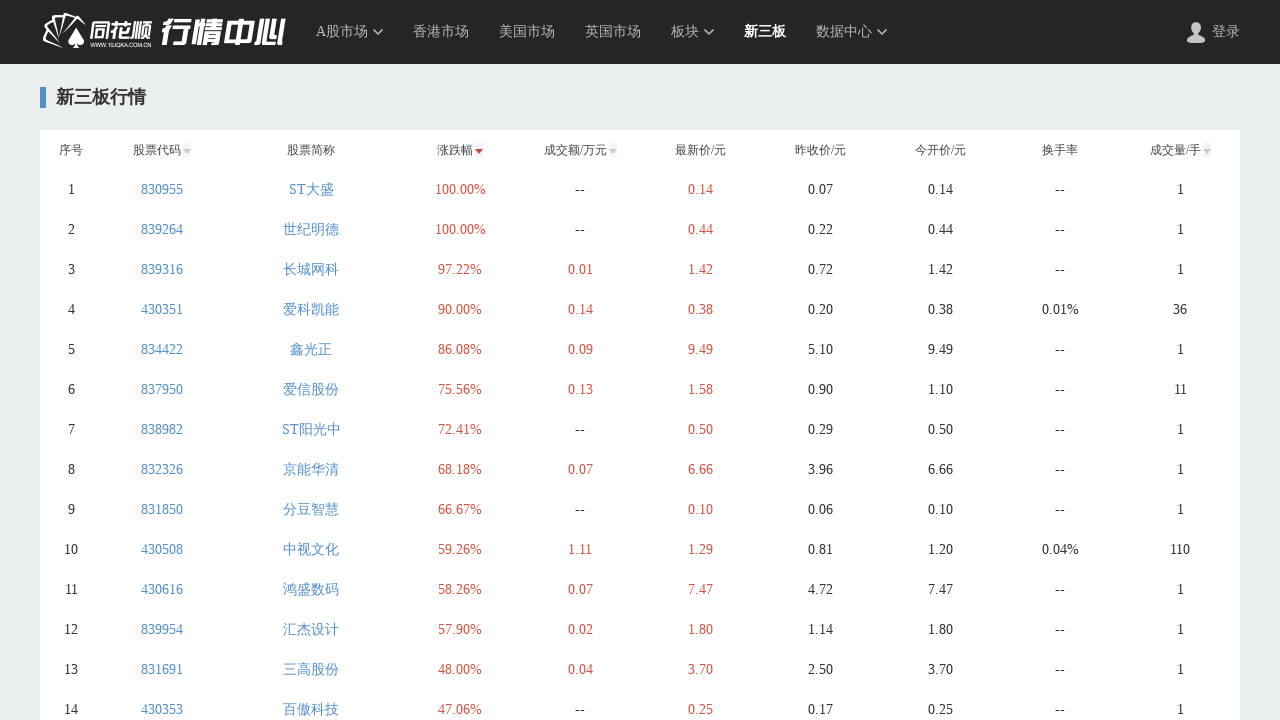

Initial page loaded (domcontentloaded) at http://q.10jqka.com.cn/xsb/
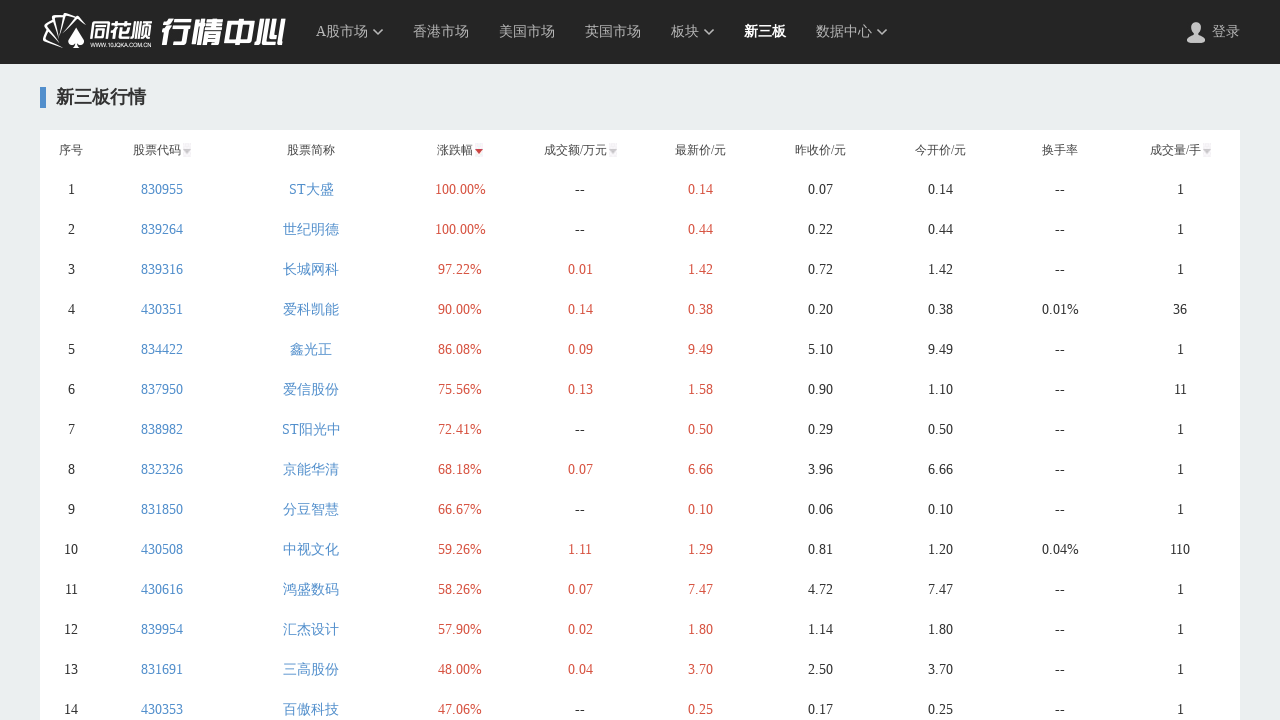

Navigated to financial data page with cookies
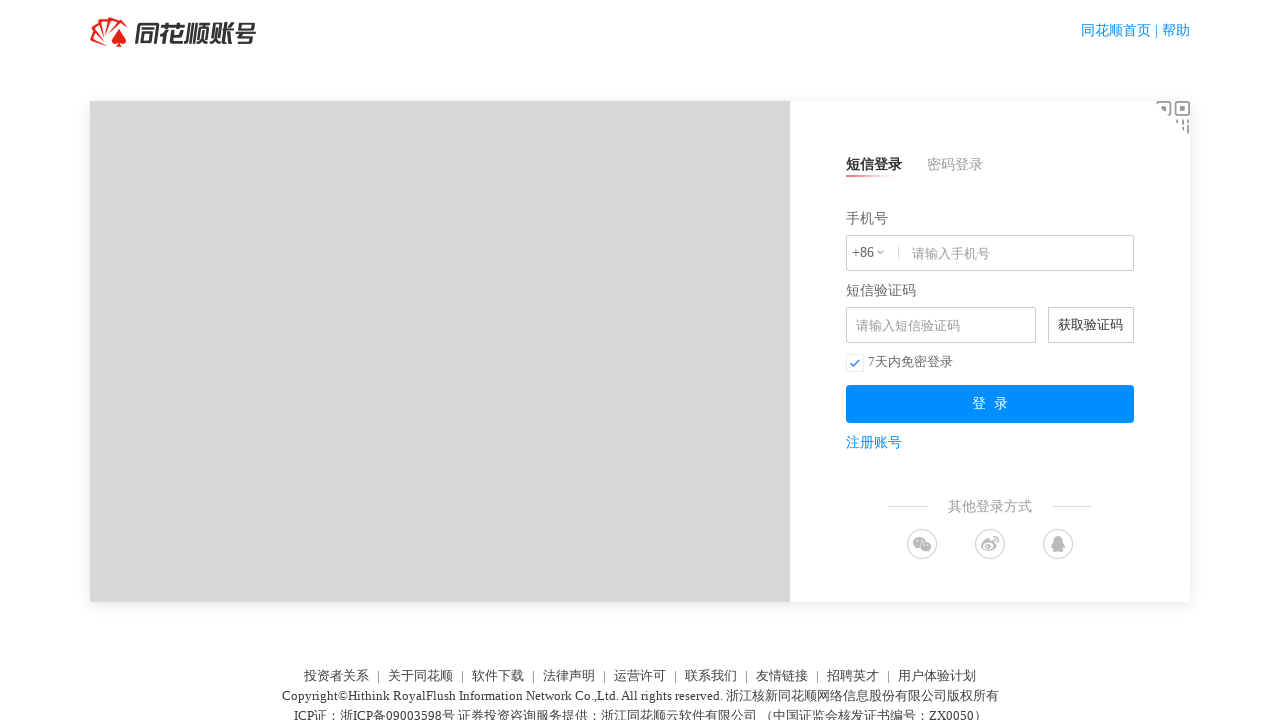

Data page loaded (domcontentloaded)
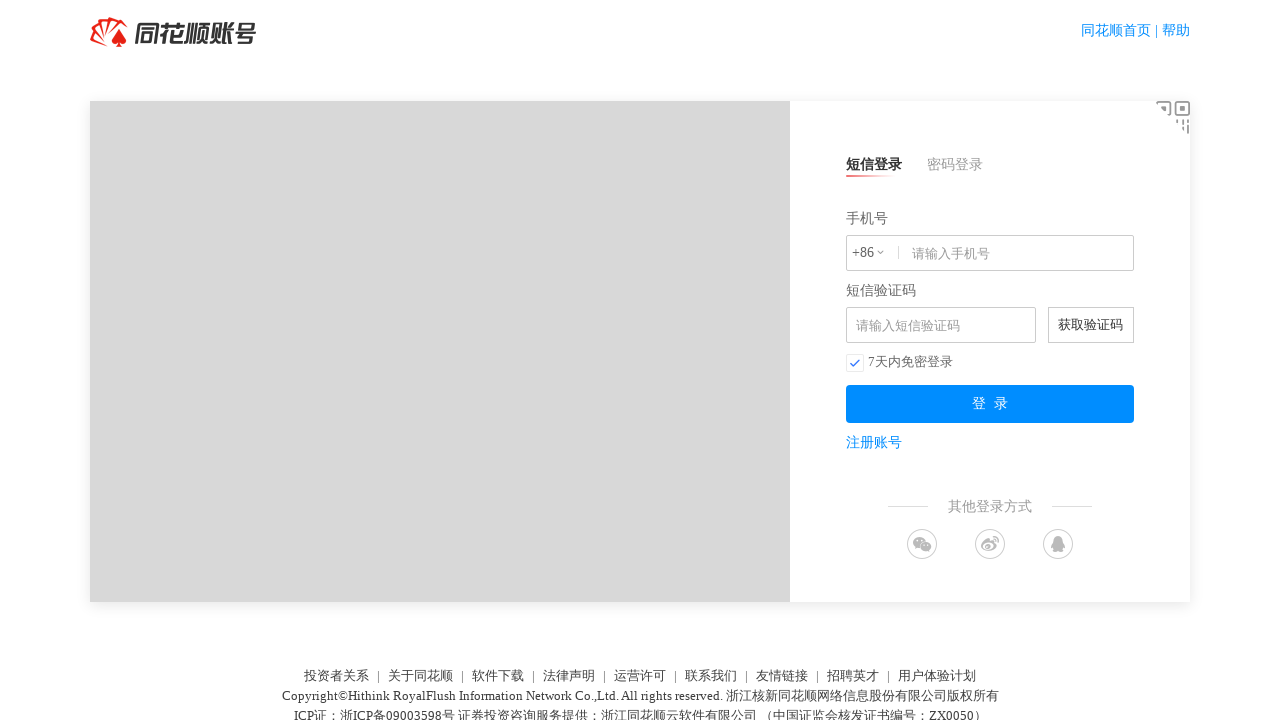

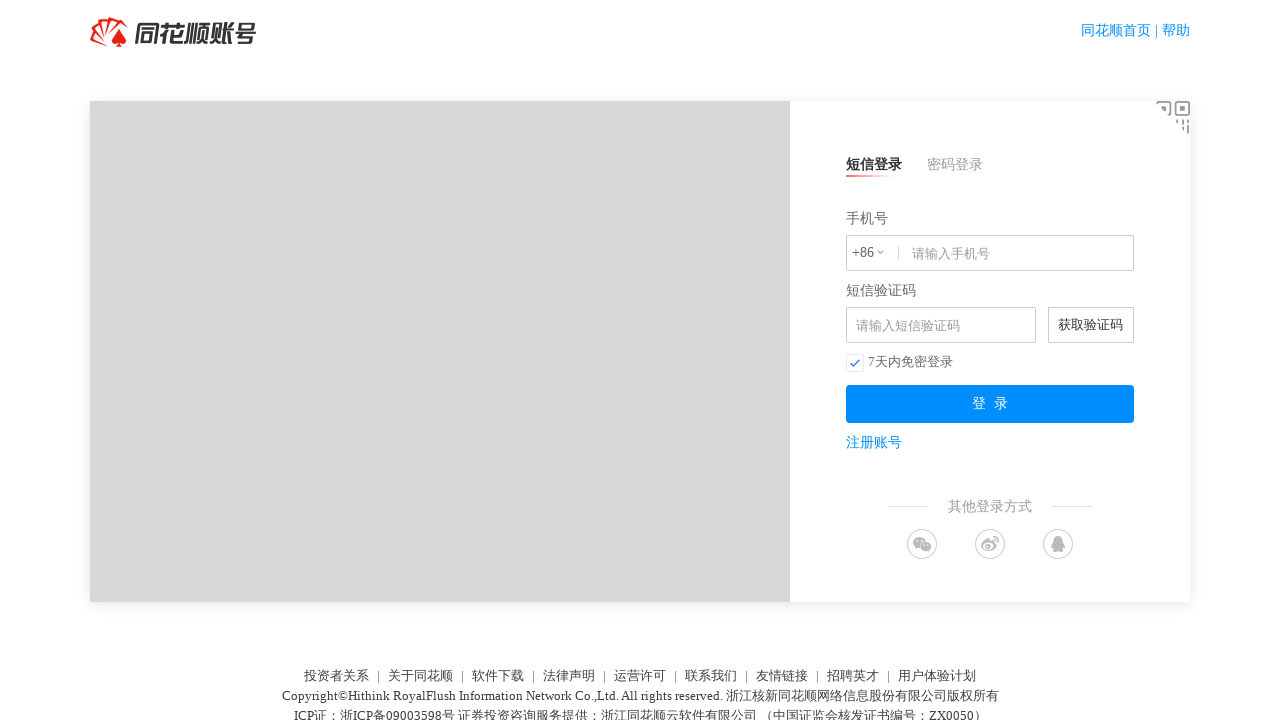